Tests adding multiple specific items (vegetables) to a shopping cart on an e-commerce practice site by iterating through products and clicking "ADD TO CART" for selected items.

Starting URL: https://www.rahulshettyacademy.com/seleniumPractise/

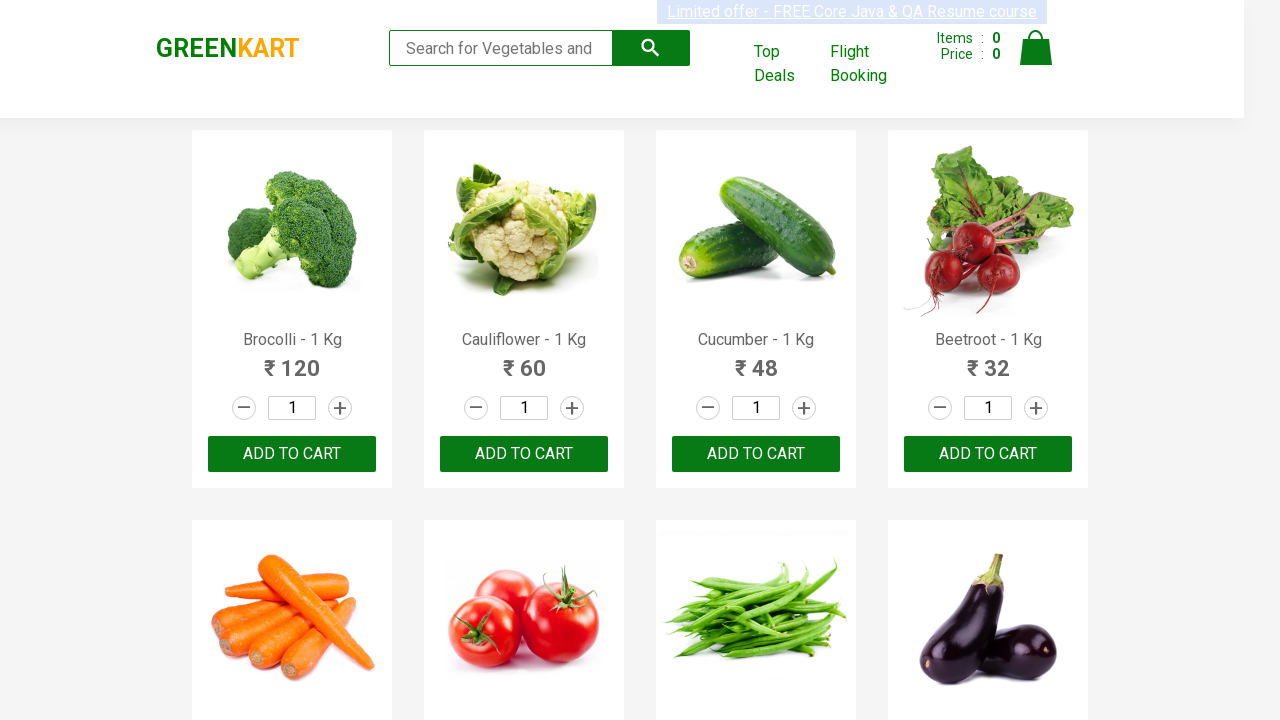

Waited for product names to load on the e-commerce site
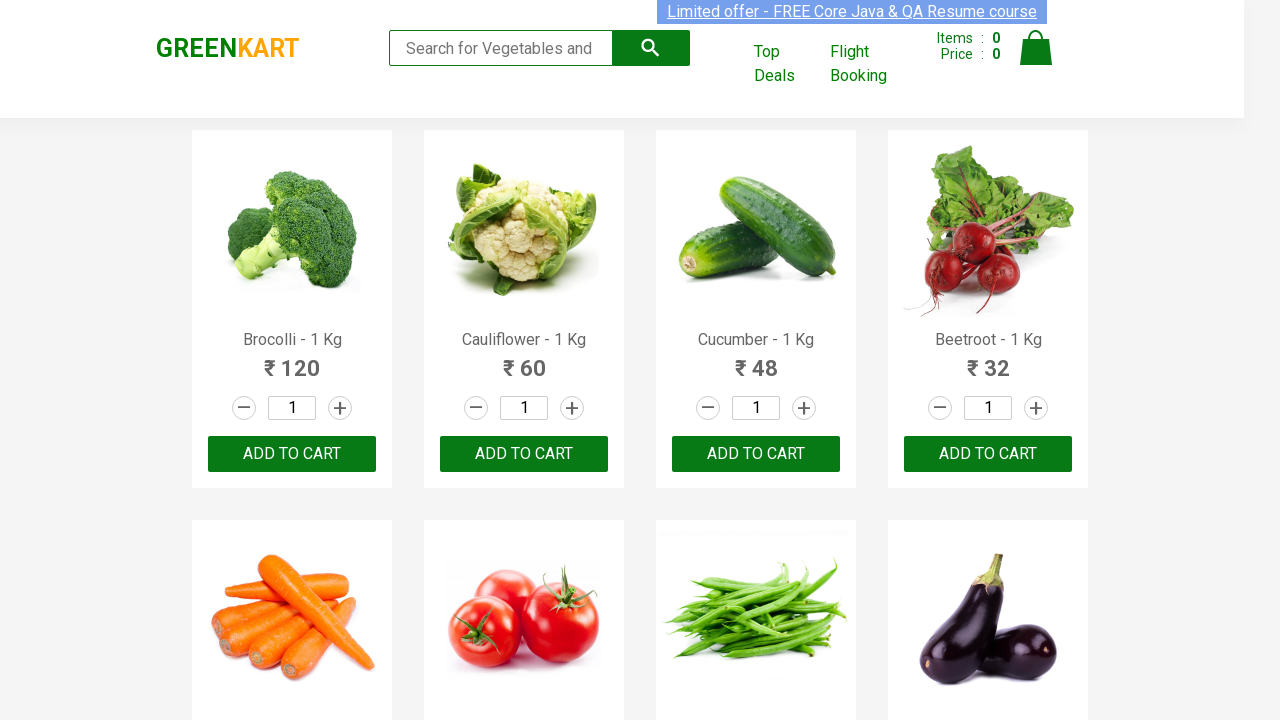

Retrieved all product name elements from the page
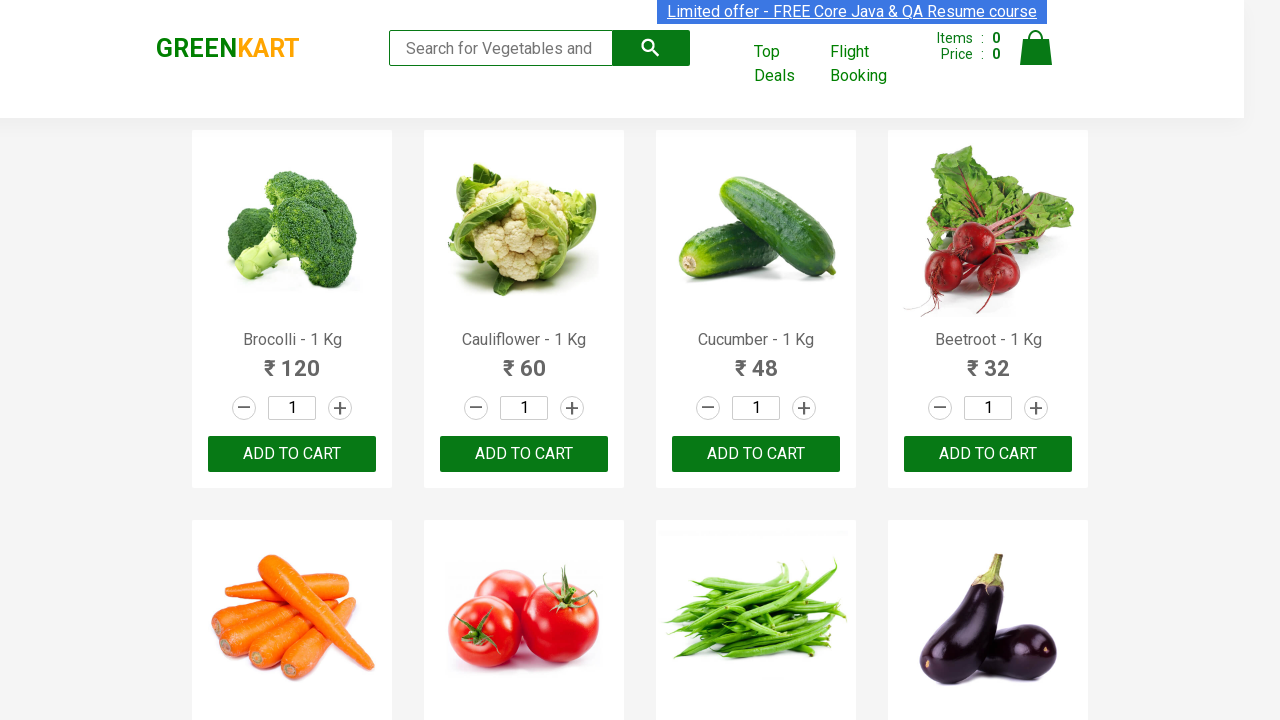

Clicked ADD TO CART button for Brocolli
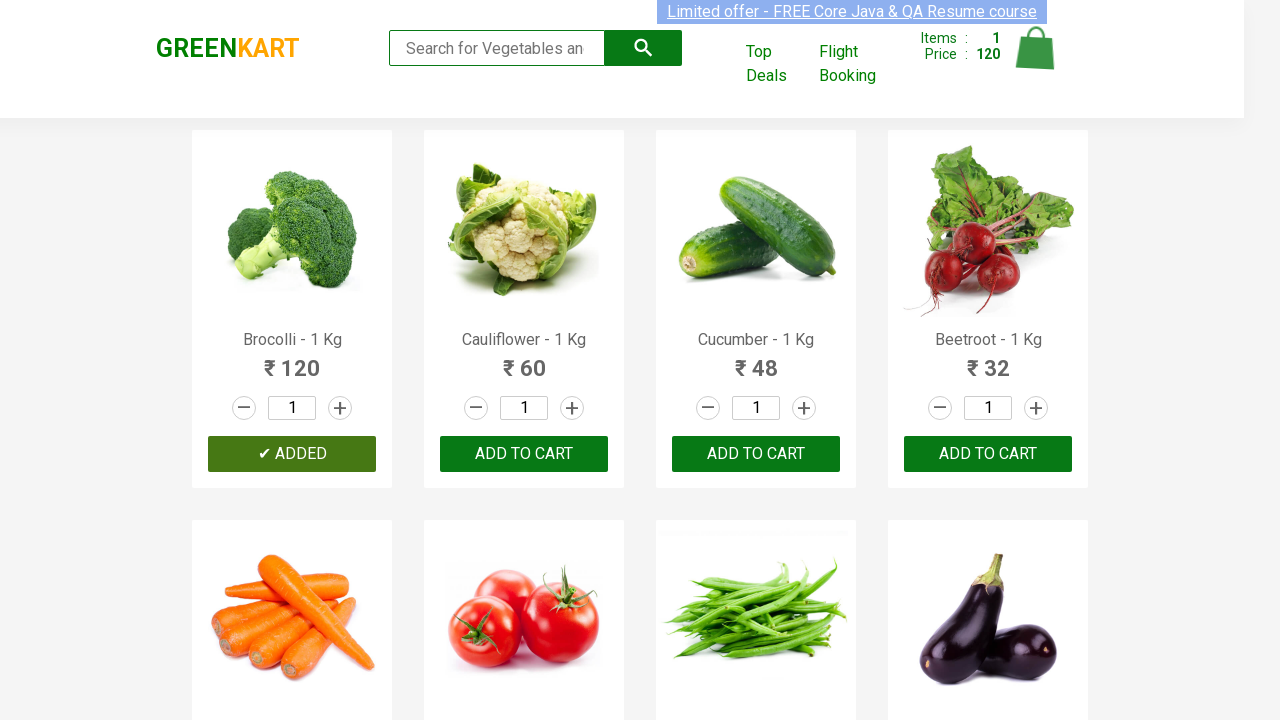

Waited for cart to update after adding Brocolli
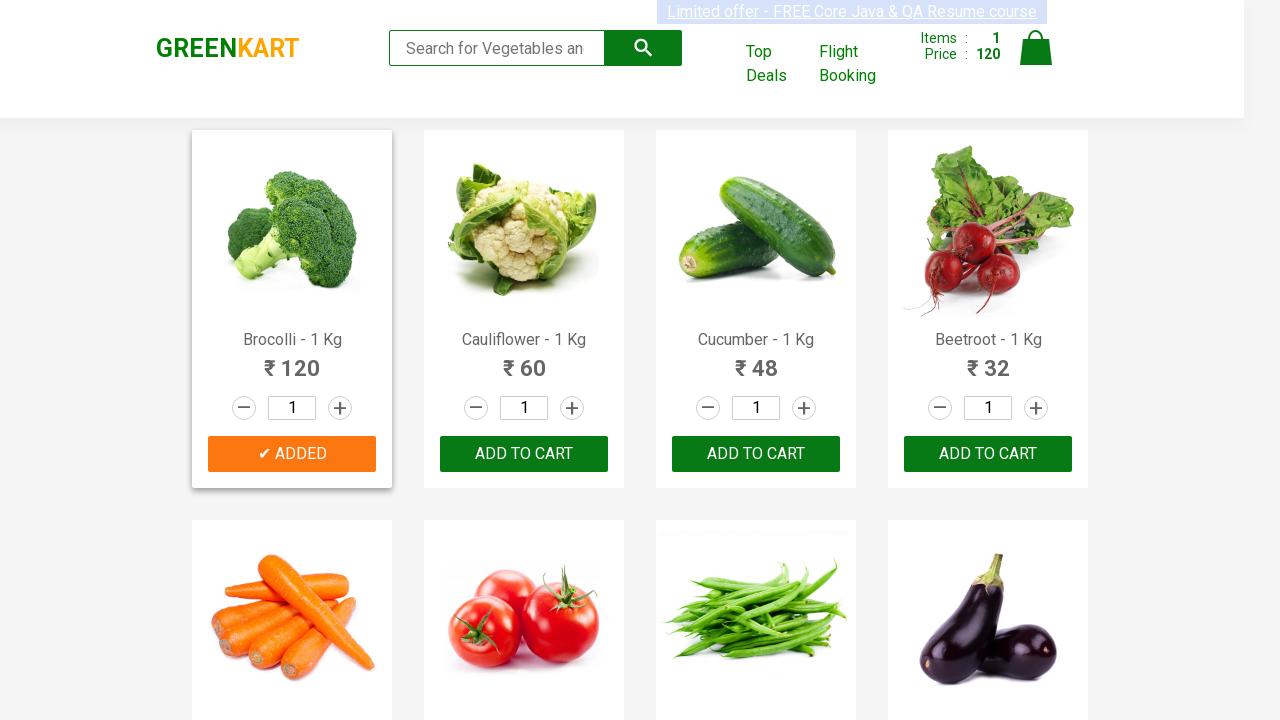

Clicked ADD TO CART button for Cauliflower
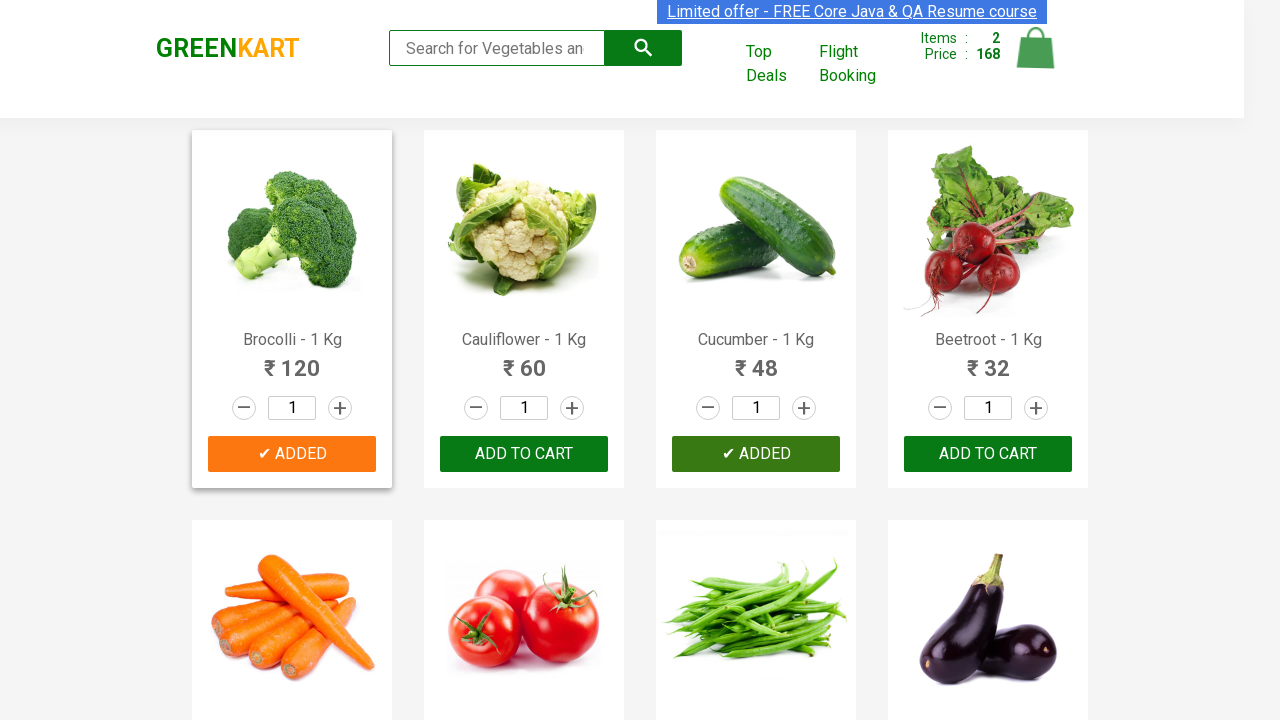

Waited for cart to update after adding Cauliflower
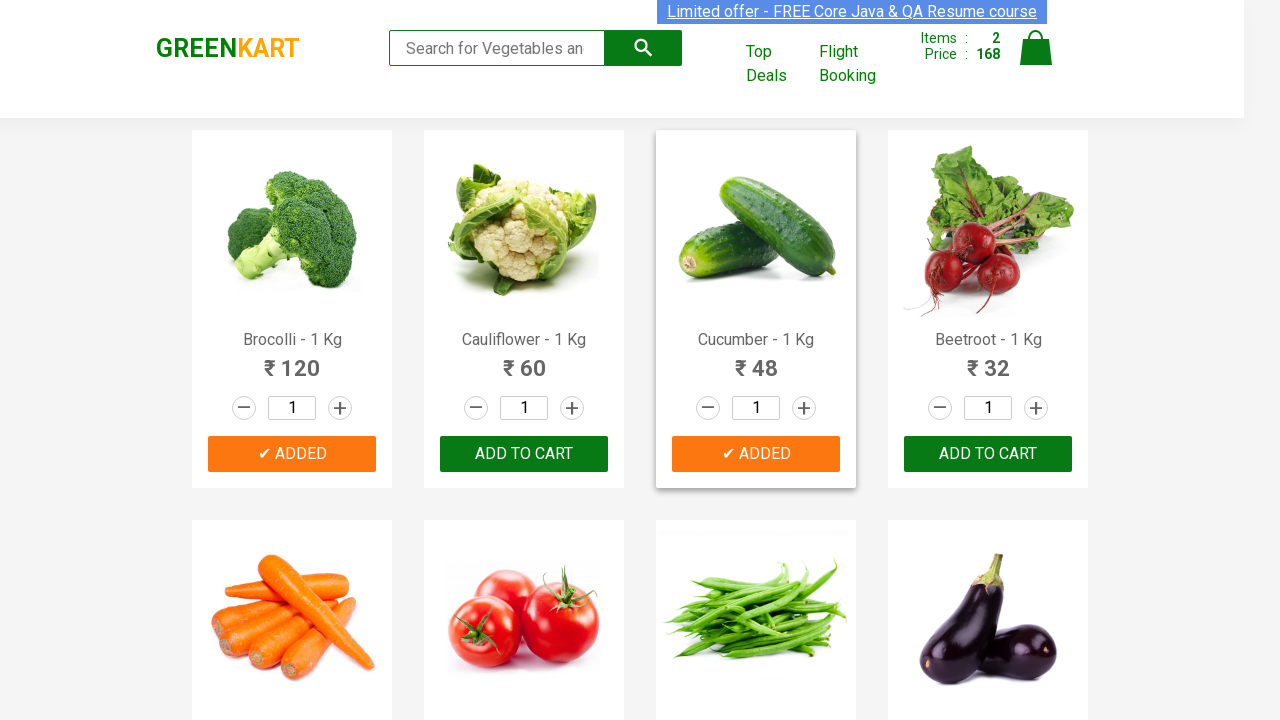

Clicked ADD TO CART button for Cucumber
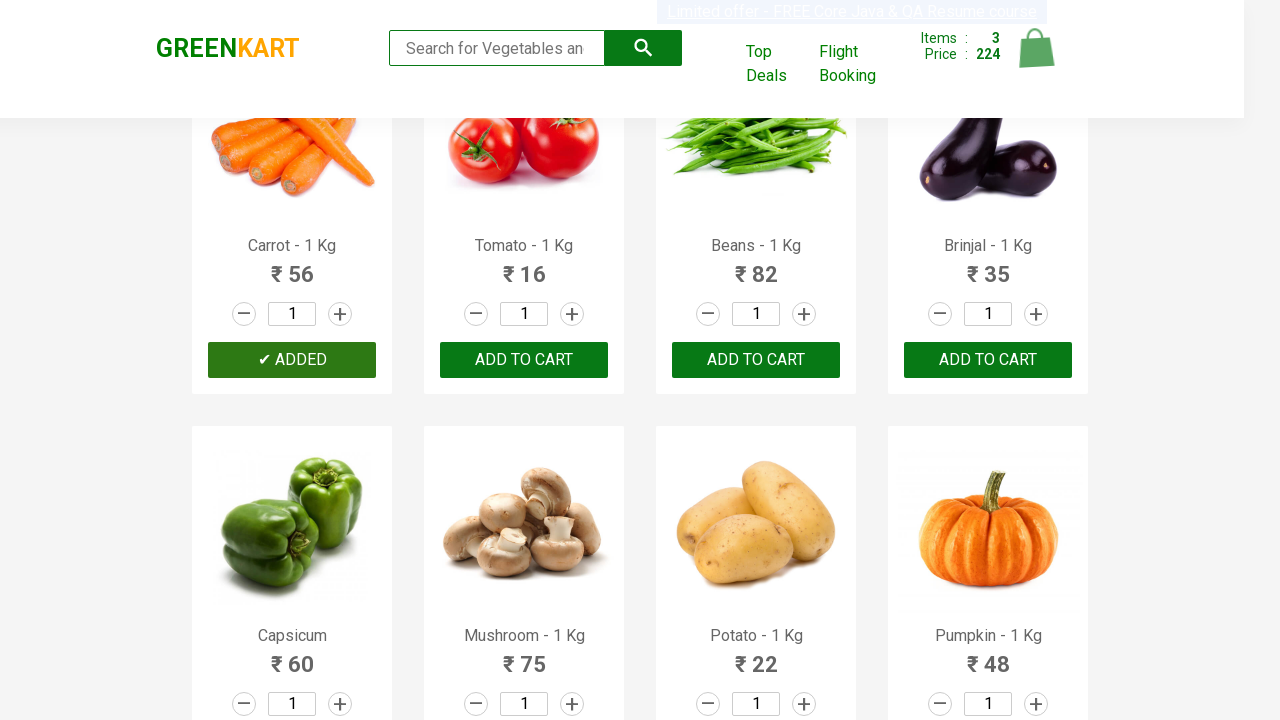

Waited for cart to update after adding Cucumber
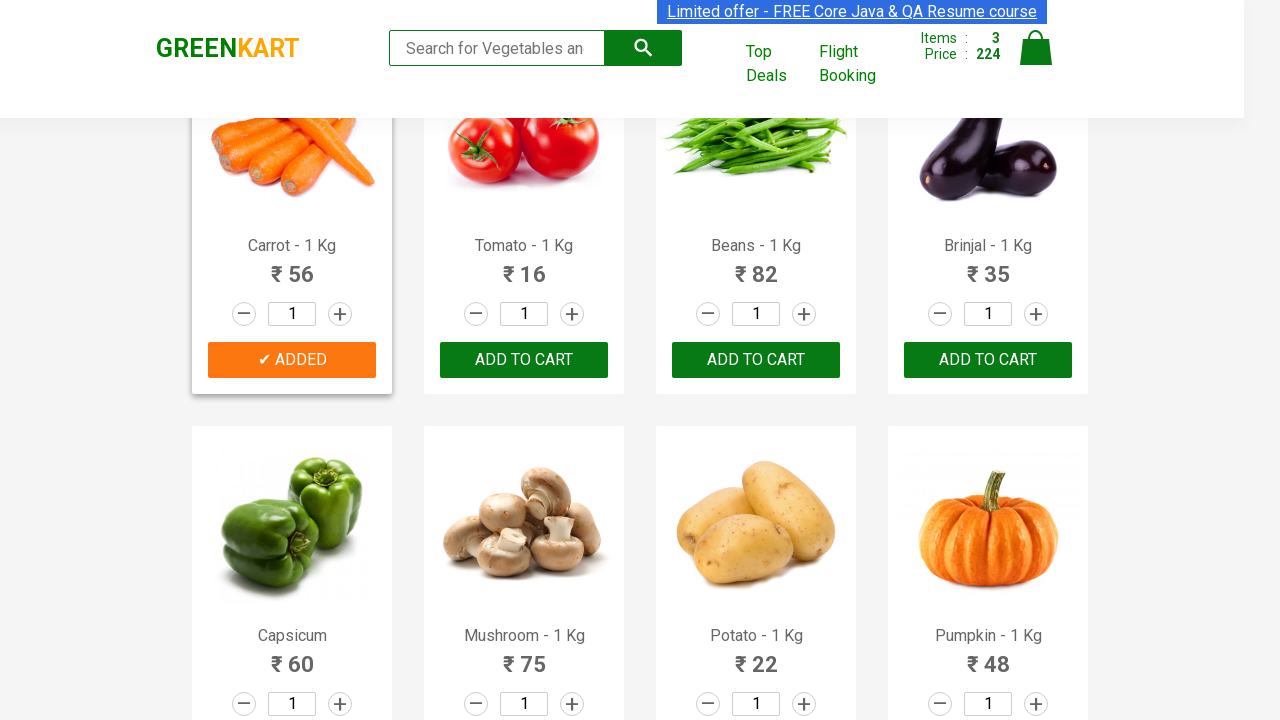

Clicked ADD TO CART button for Brinjal
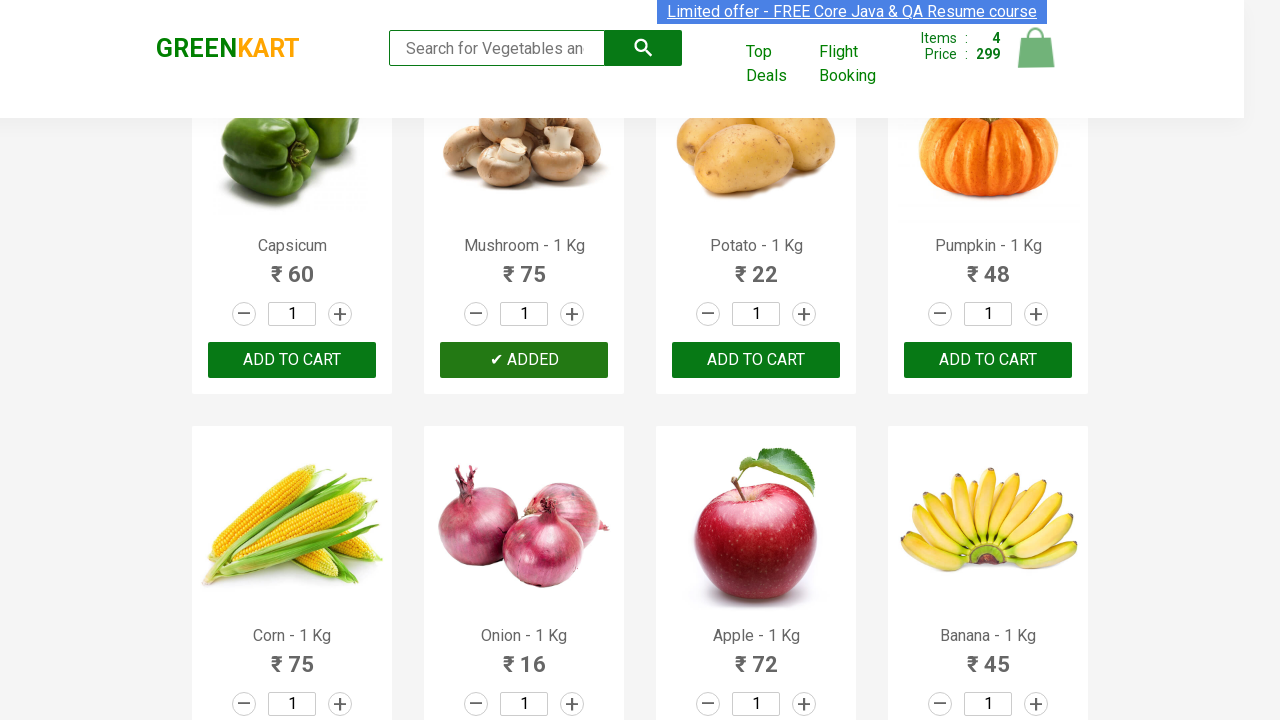

Waited for cart to update after adding Brinjal
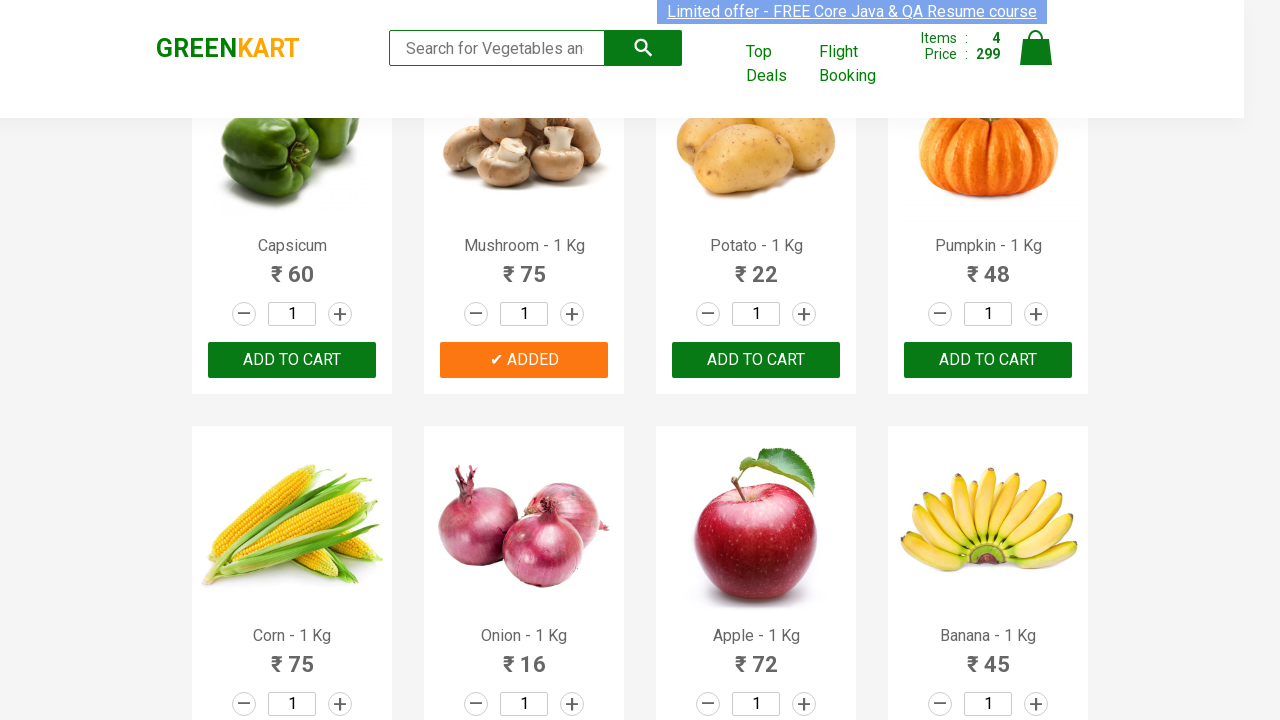

Clicked ADD TO CART button for Capsicum
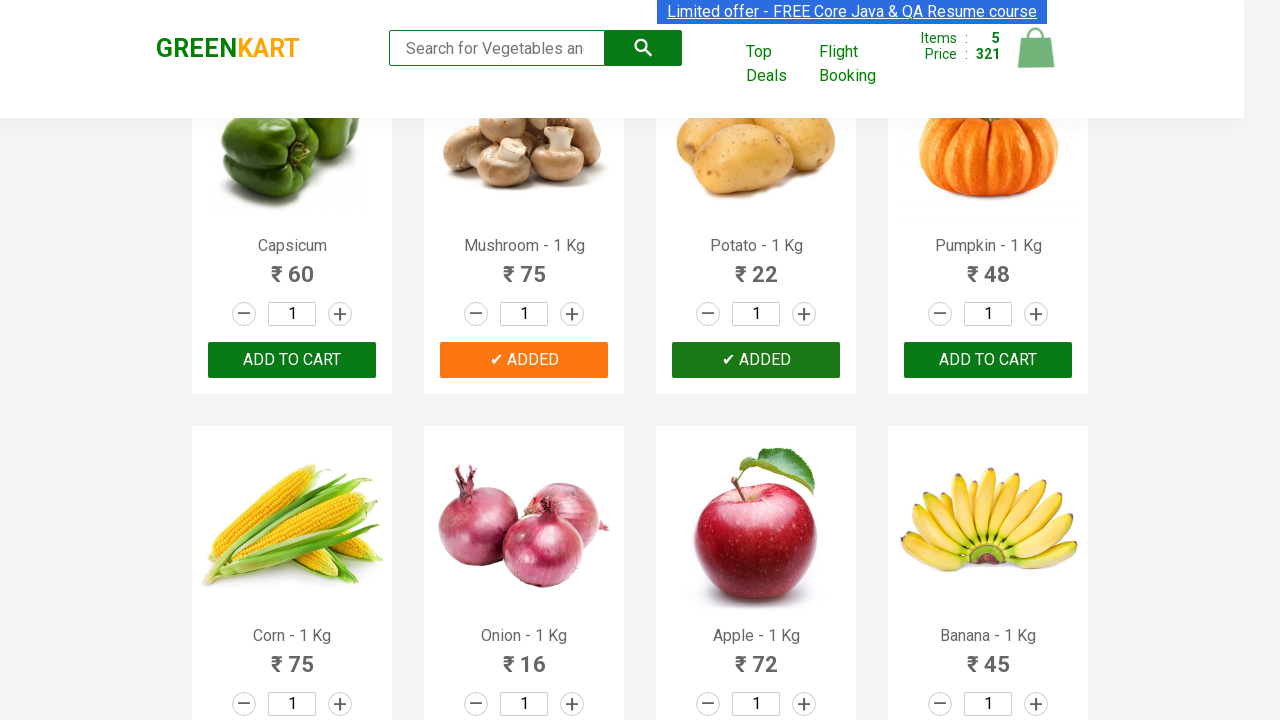

Waited for cart to update after adding Capsicum
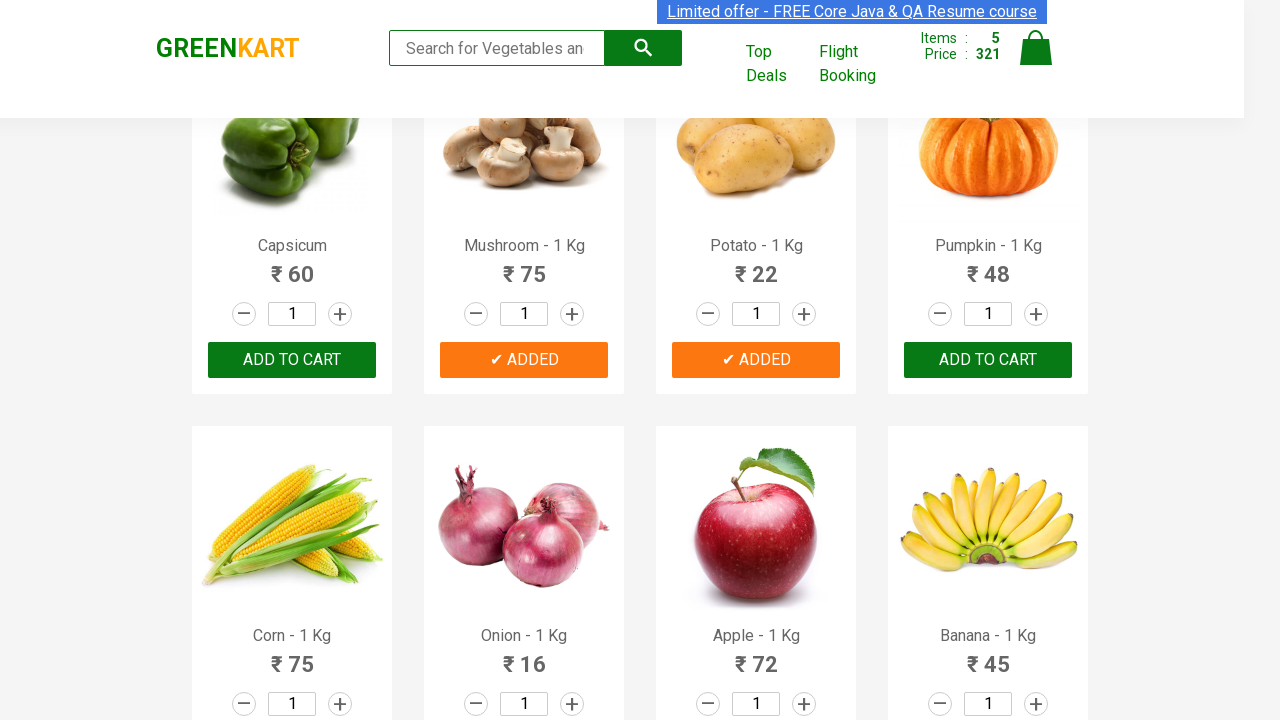

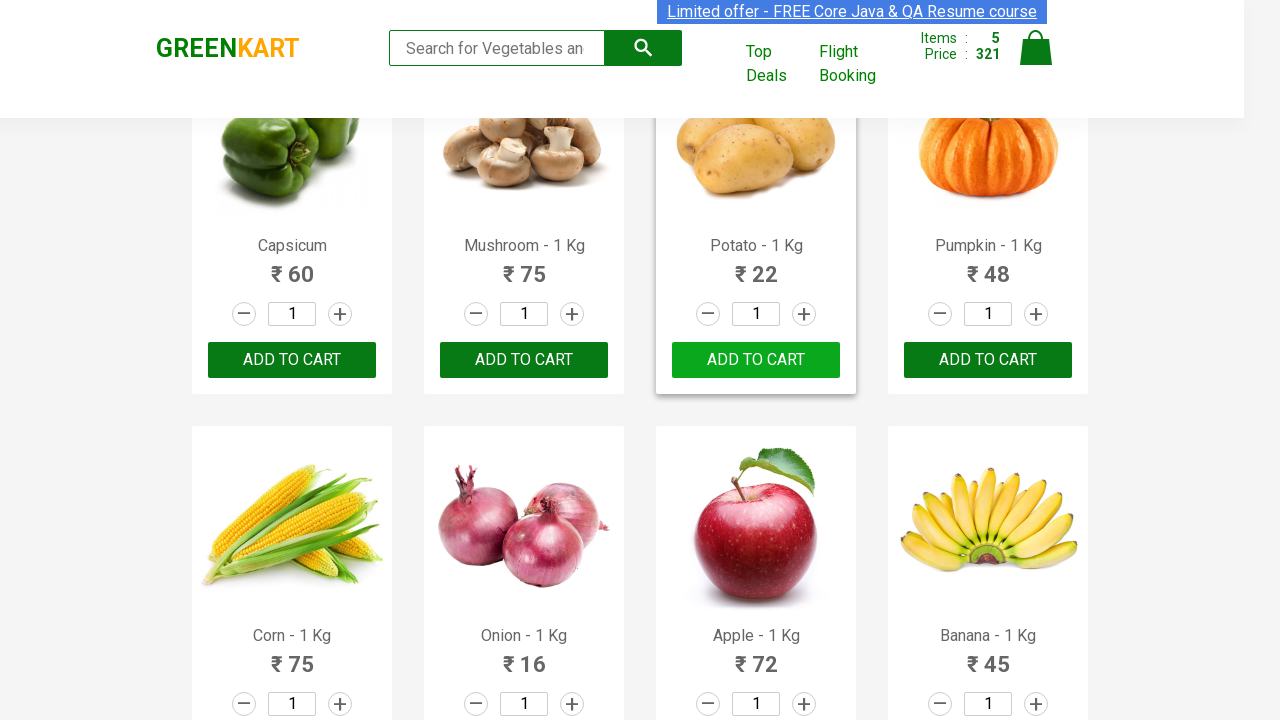